Tests partial link text locator by finding a link containing partial text and clicking it

Starting URL: http://omayo.blogspot.com

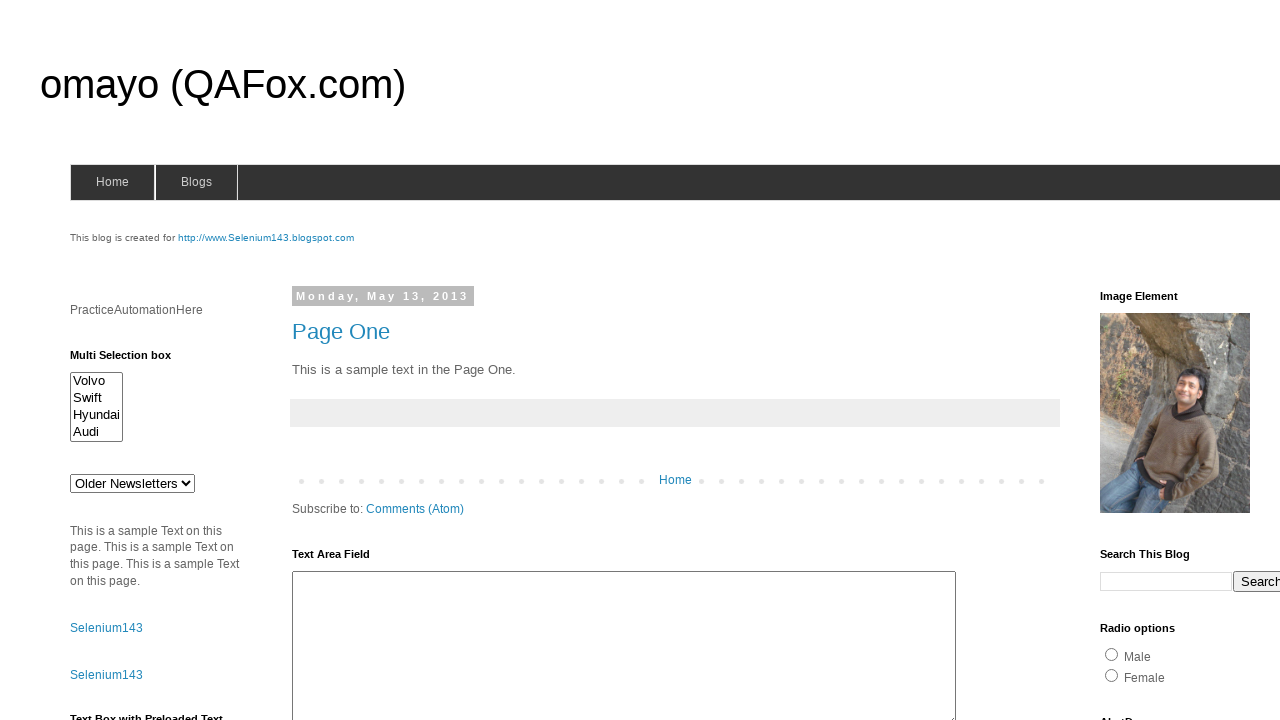

Clicked link containing partial text 'compendiumdev' at (1160, 360) on text=compendiumdev
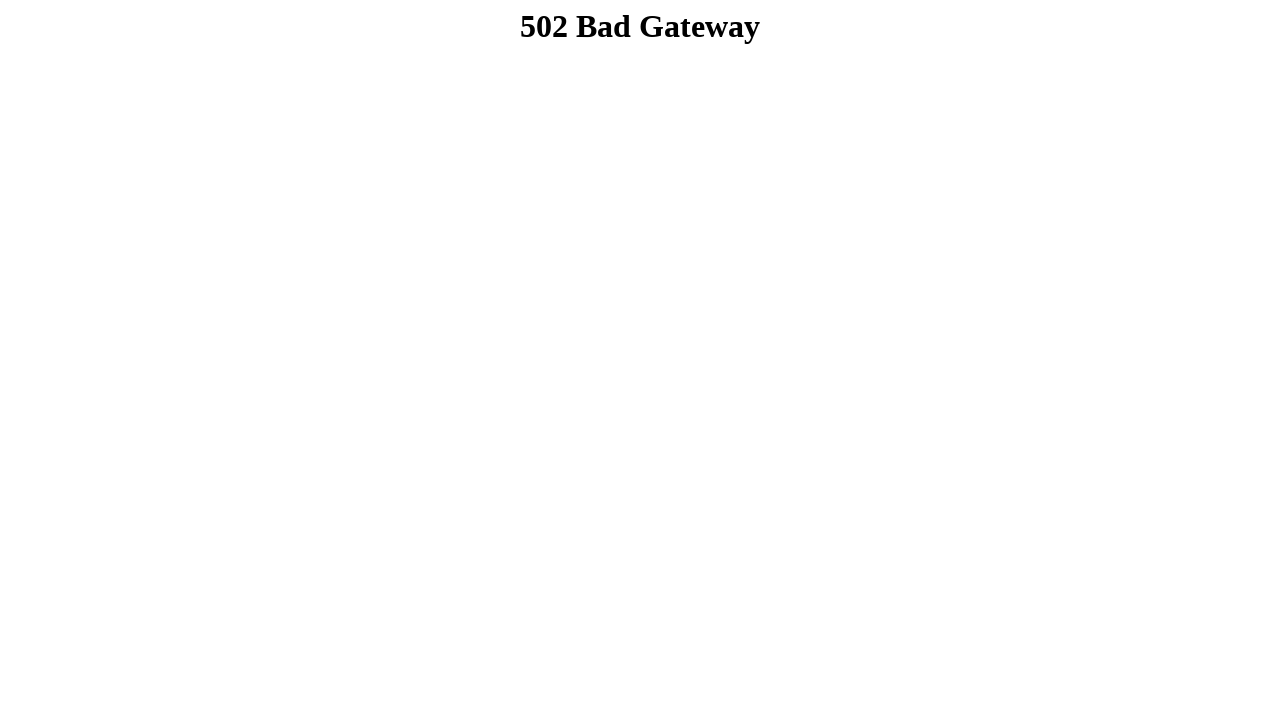

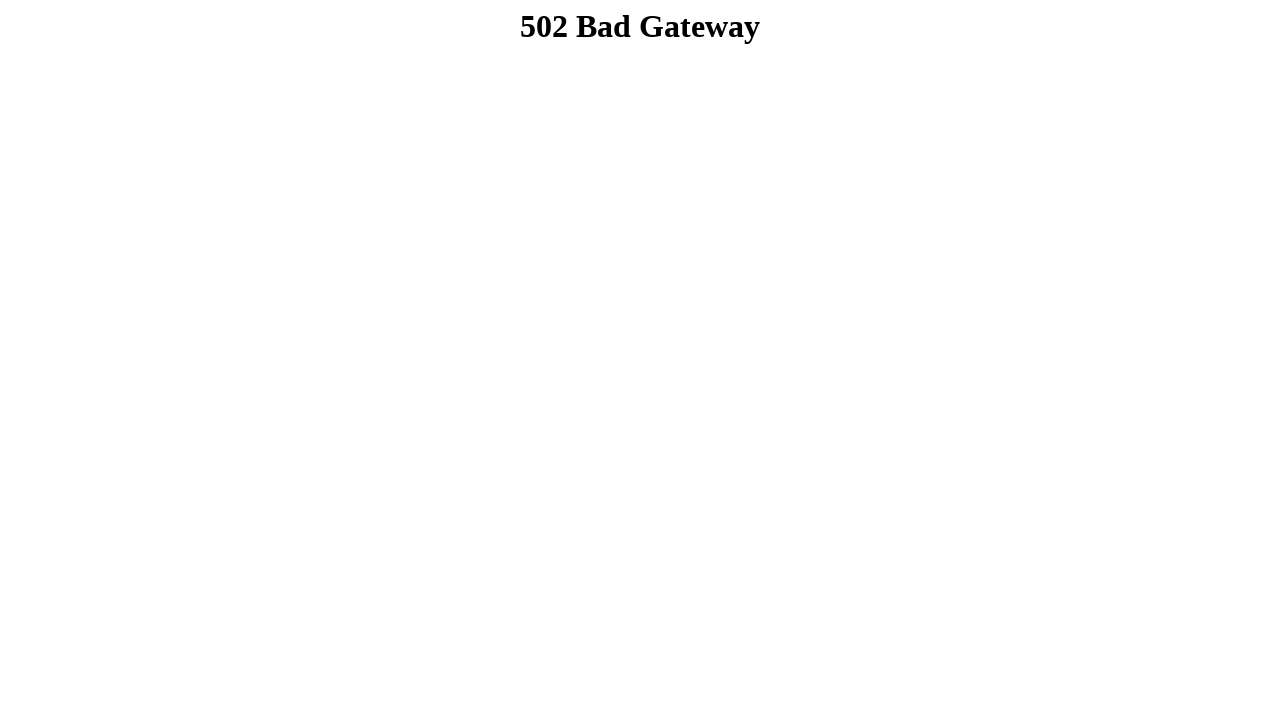